Fills out and submits a practice form on DemoQA website, including text fields, radio buttons, checkboxes, and address information

Starting URL: https://demoqa.com/automation-practice-form

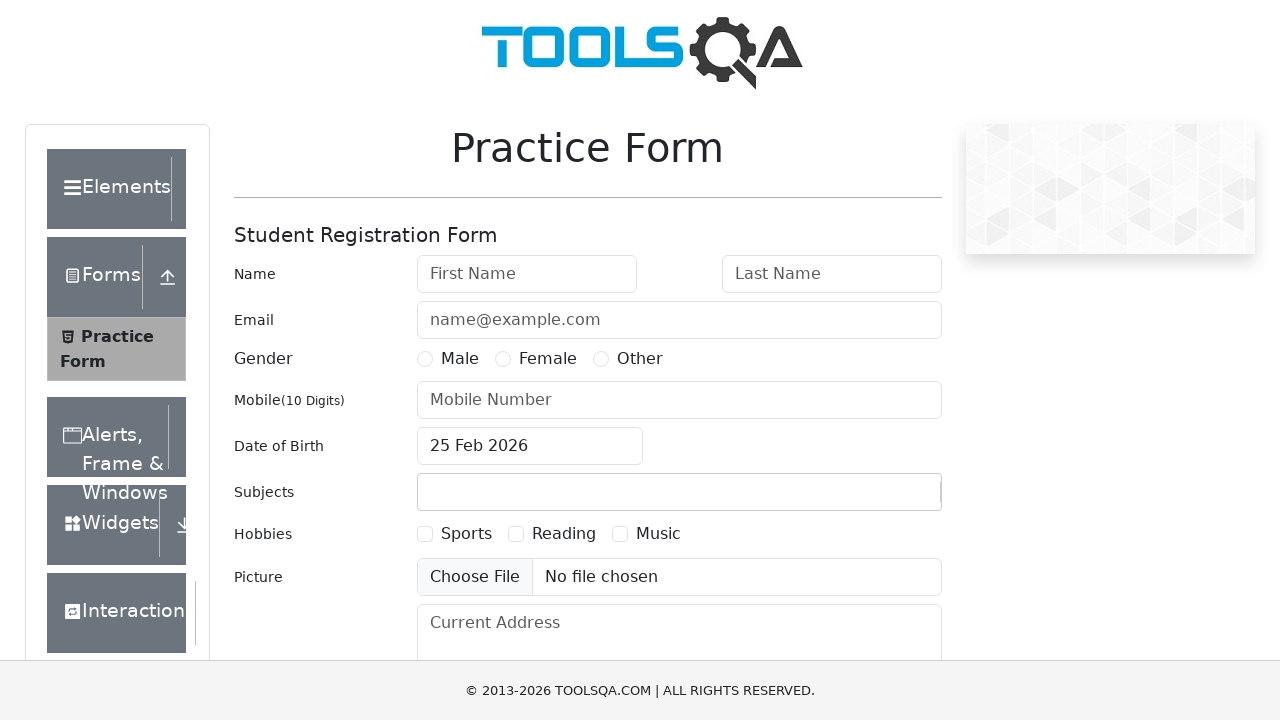

Filled first name field with 'John' on #firstName
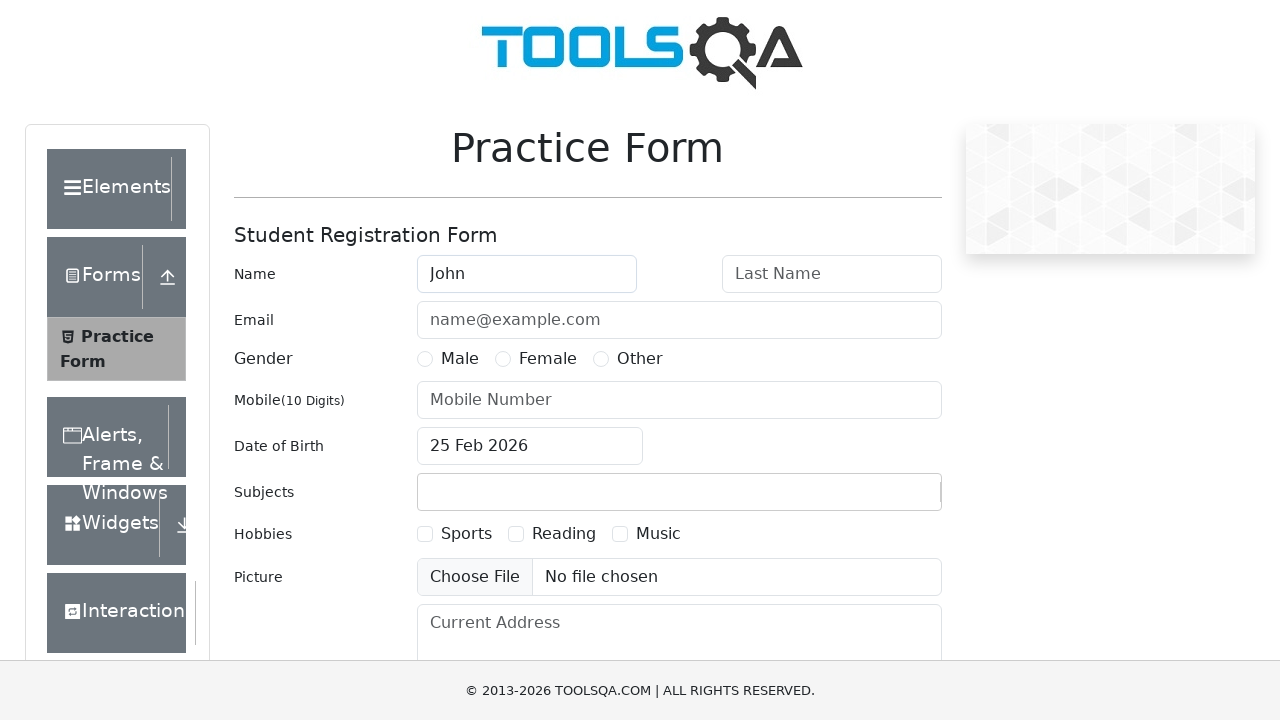

Filled last name field with 'Doe' on #lastName
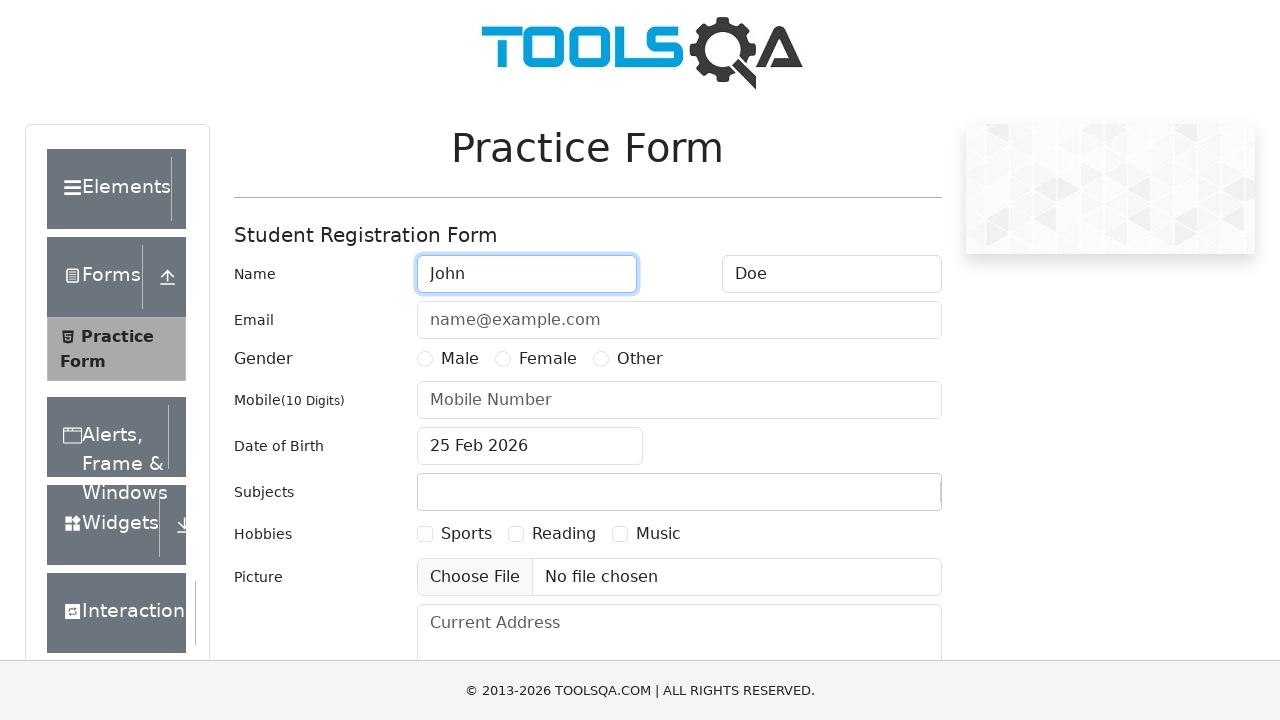

Filled email field with 'john.doe@example.com' on #userEmail
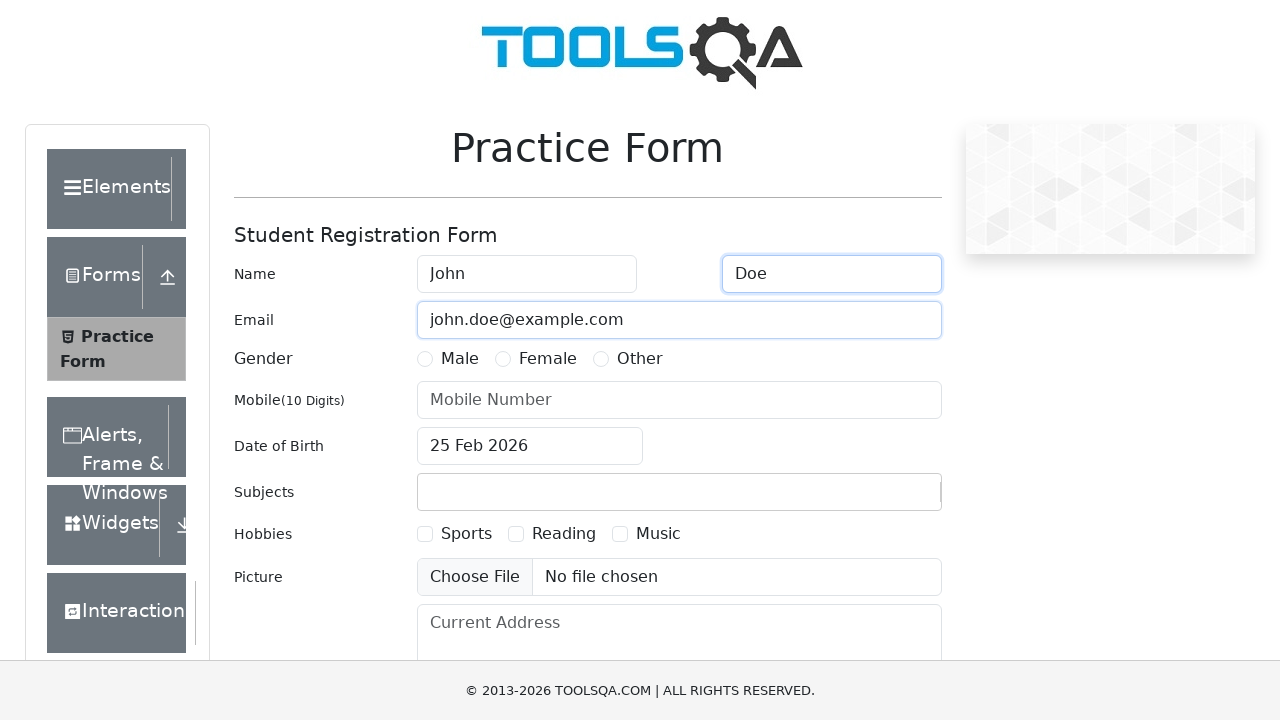

Selected gender radio button
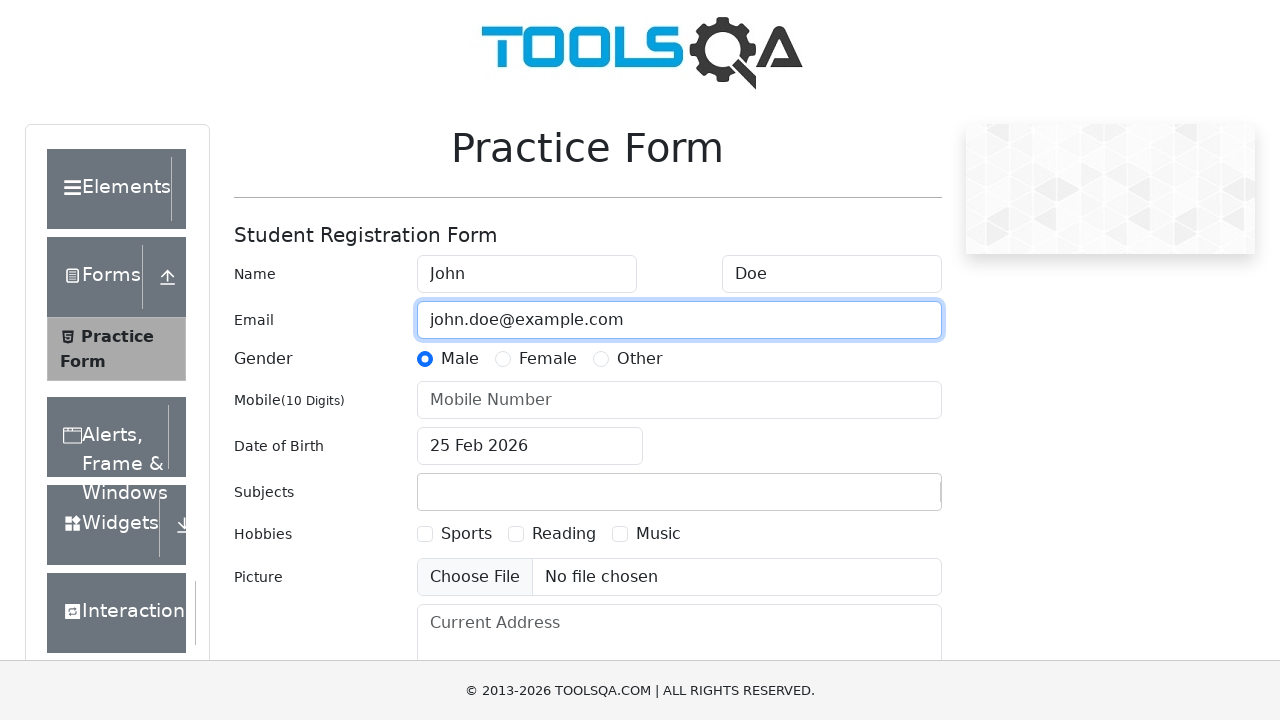

Filled phone number field with '1234567890' on #userNumber
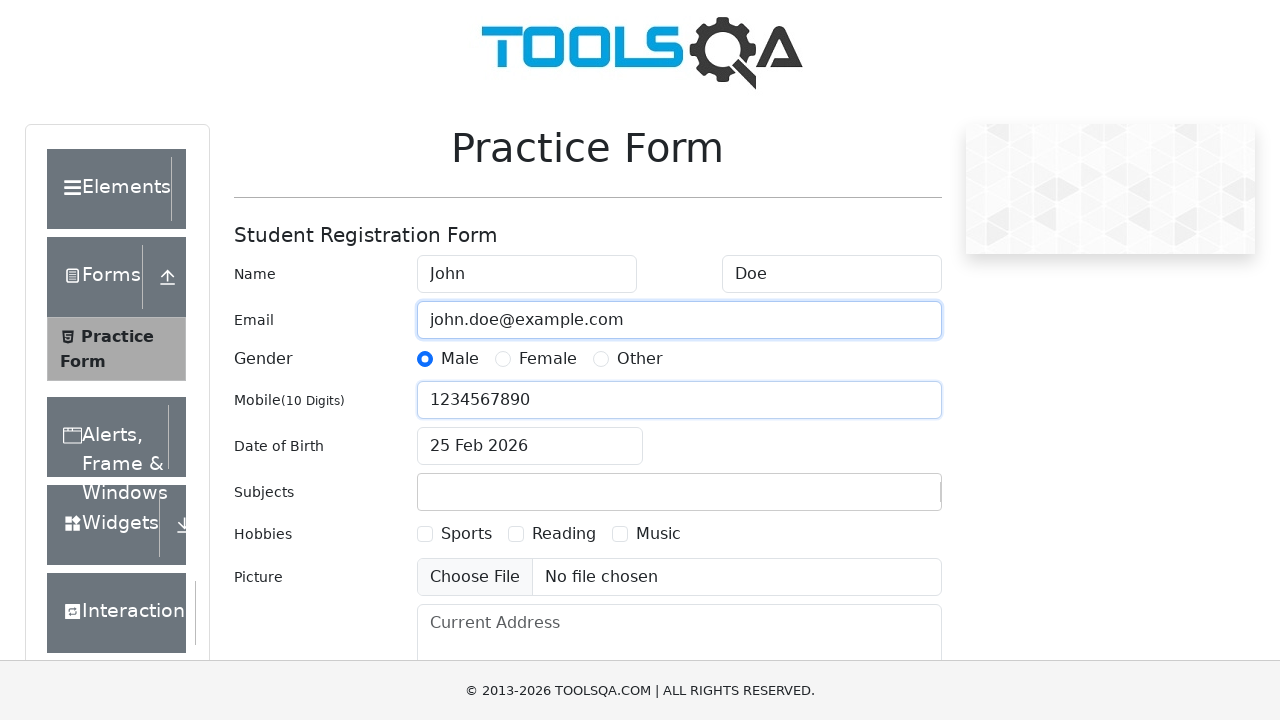

Clicked date of birth input to open calendar at (530, 446) on #dateOfBirthInput
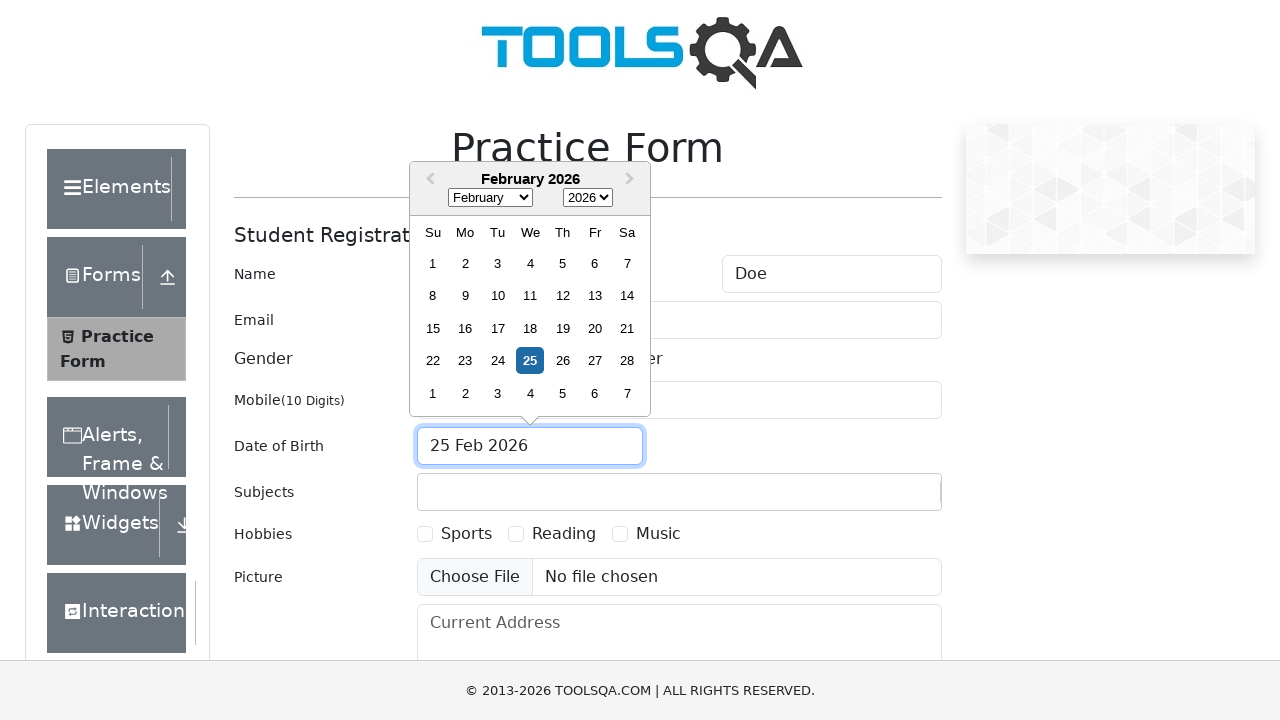

Filled subjects input with 'Maths' on #subjectsInput
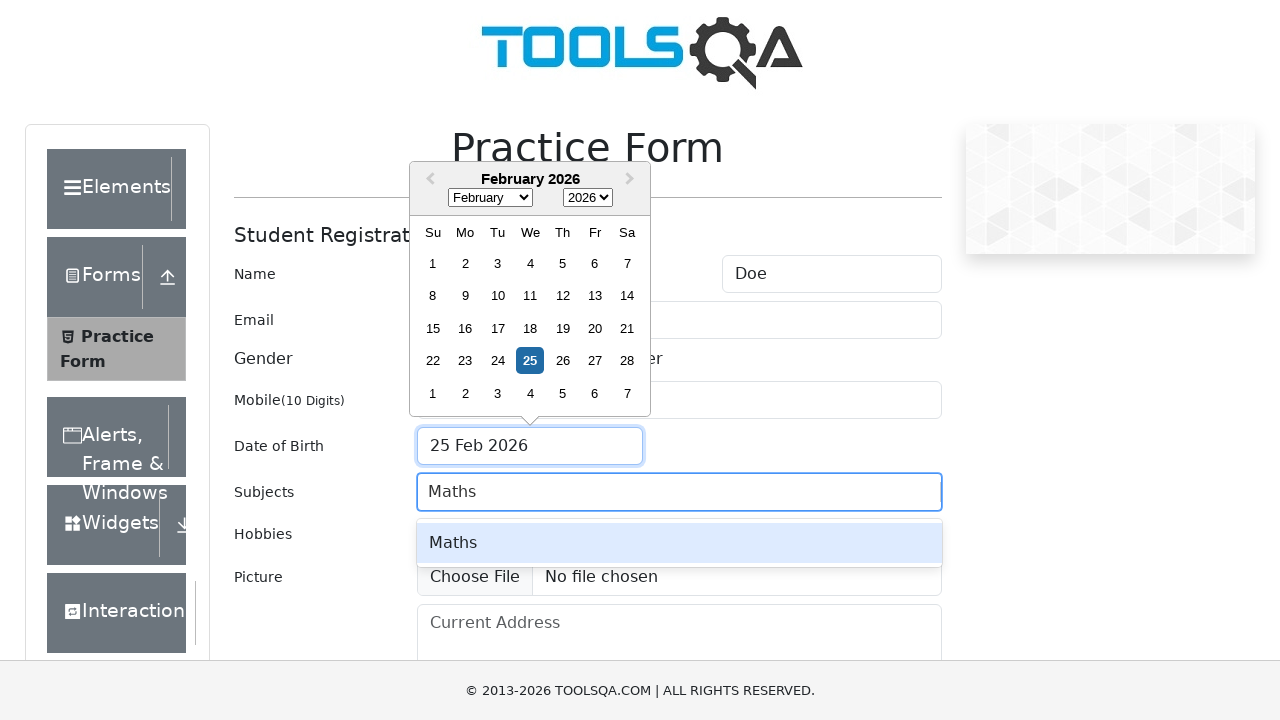

Pressed Enter to confirm subject selection on #subjectsInput
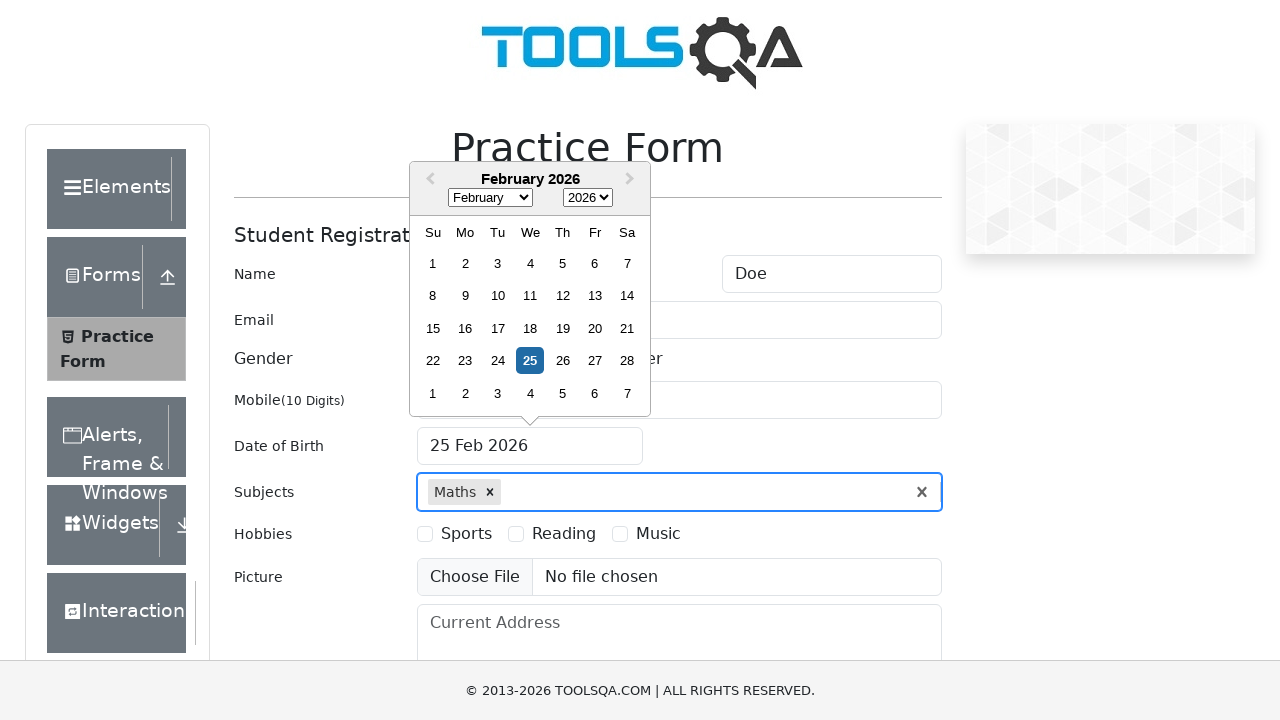

Selected first hobbies checkbox
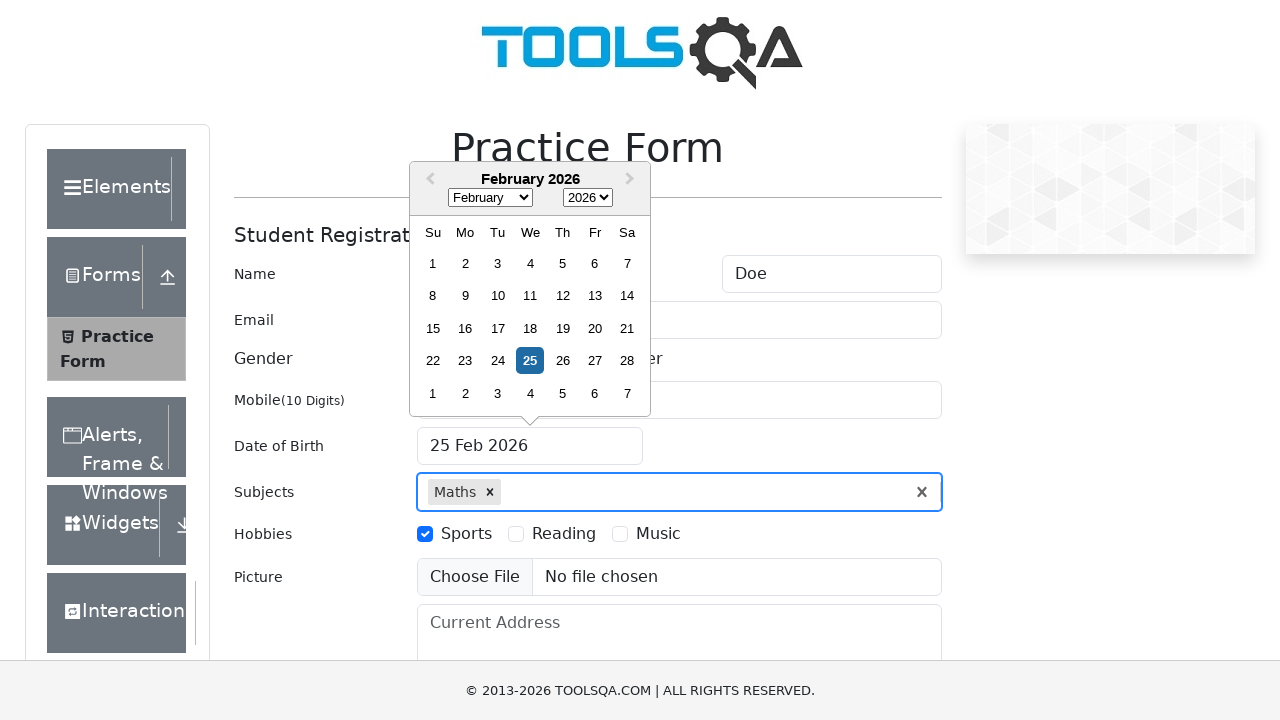

Clicked label to select second hobbies checkbox at (564, 534) on label[for='hobbies-checkbox-2']
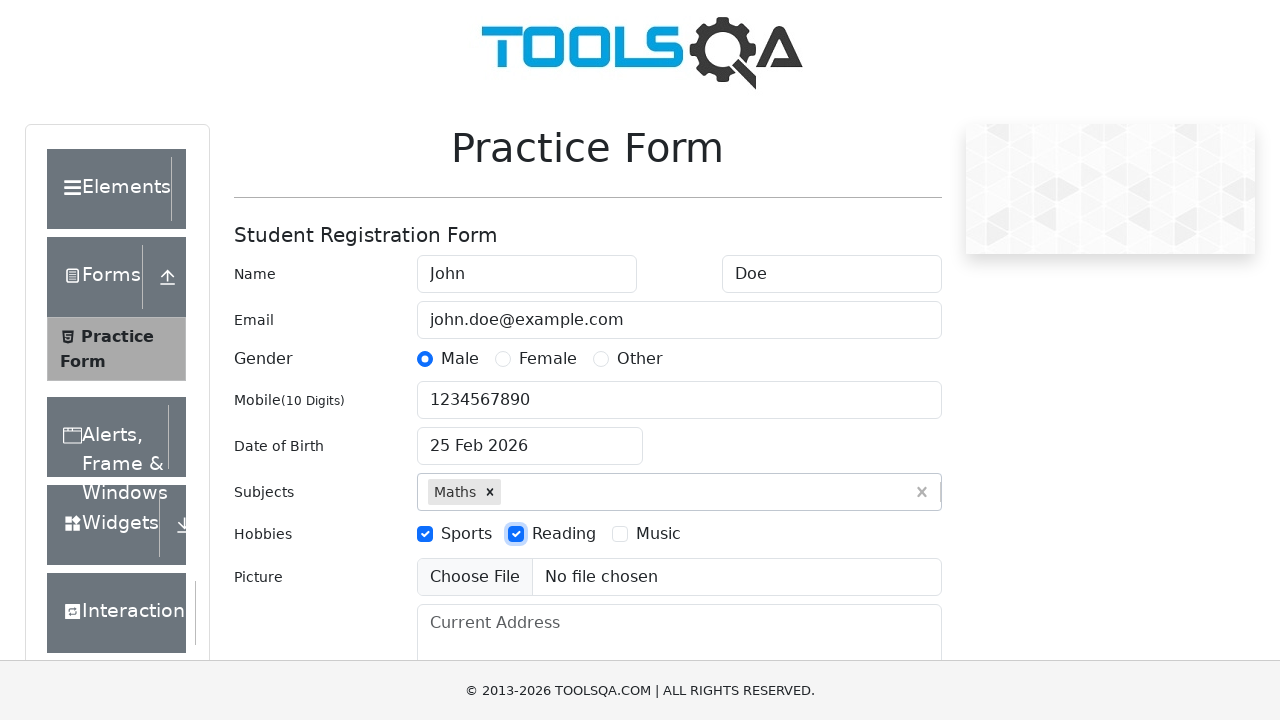

Filled current address field with '123 Main St, Springfield, USA' on #currentAddress
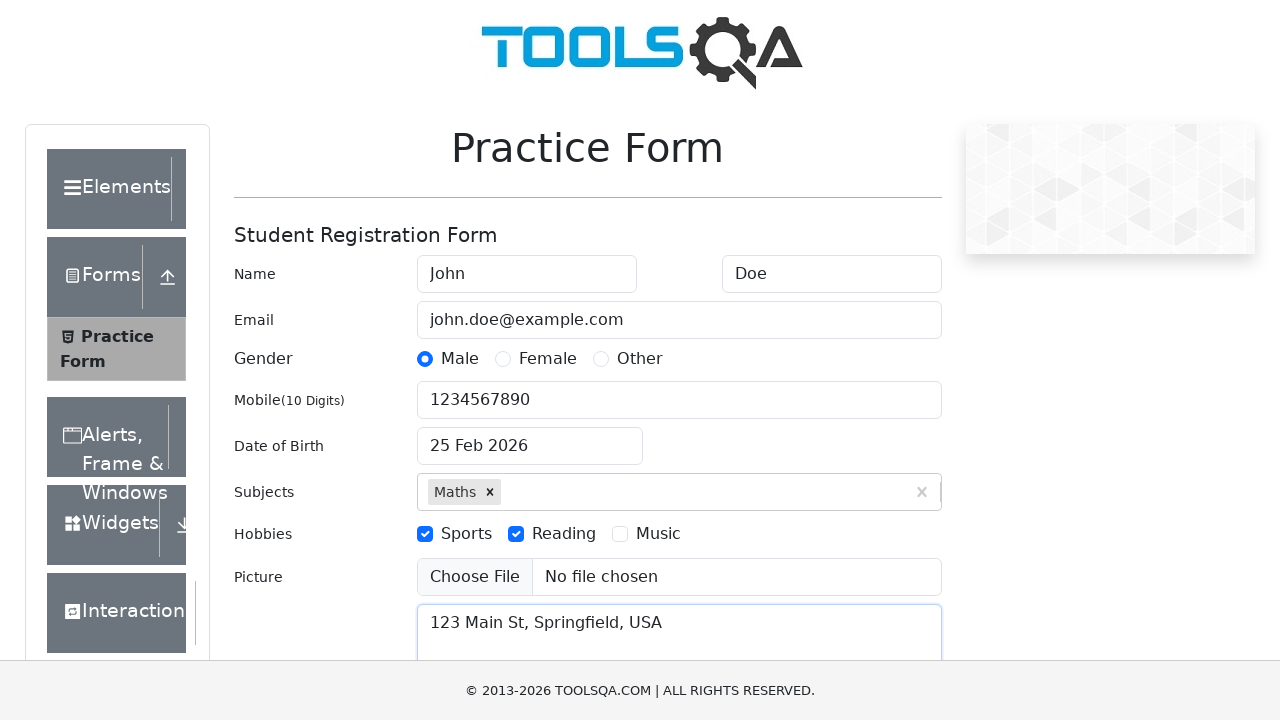

Scrolled to submit button
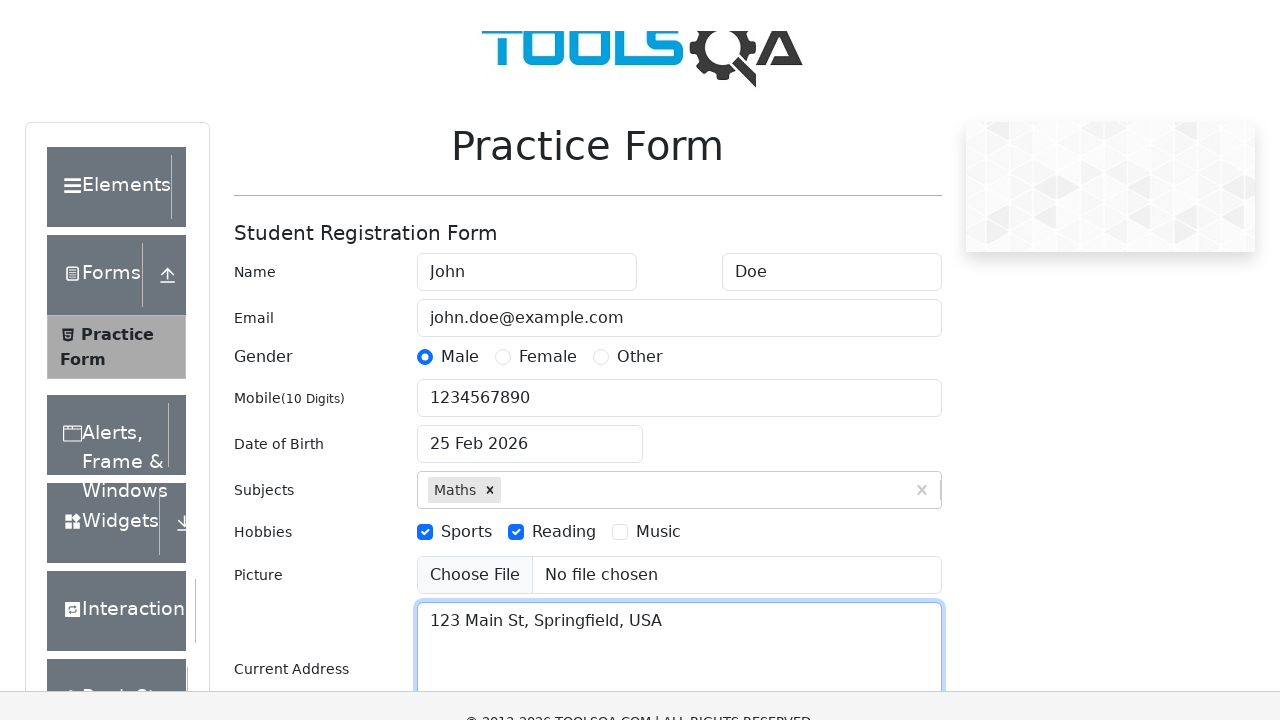

Clicked submit button to submit the form at (885, 499) on #submit
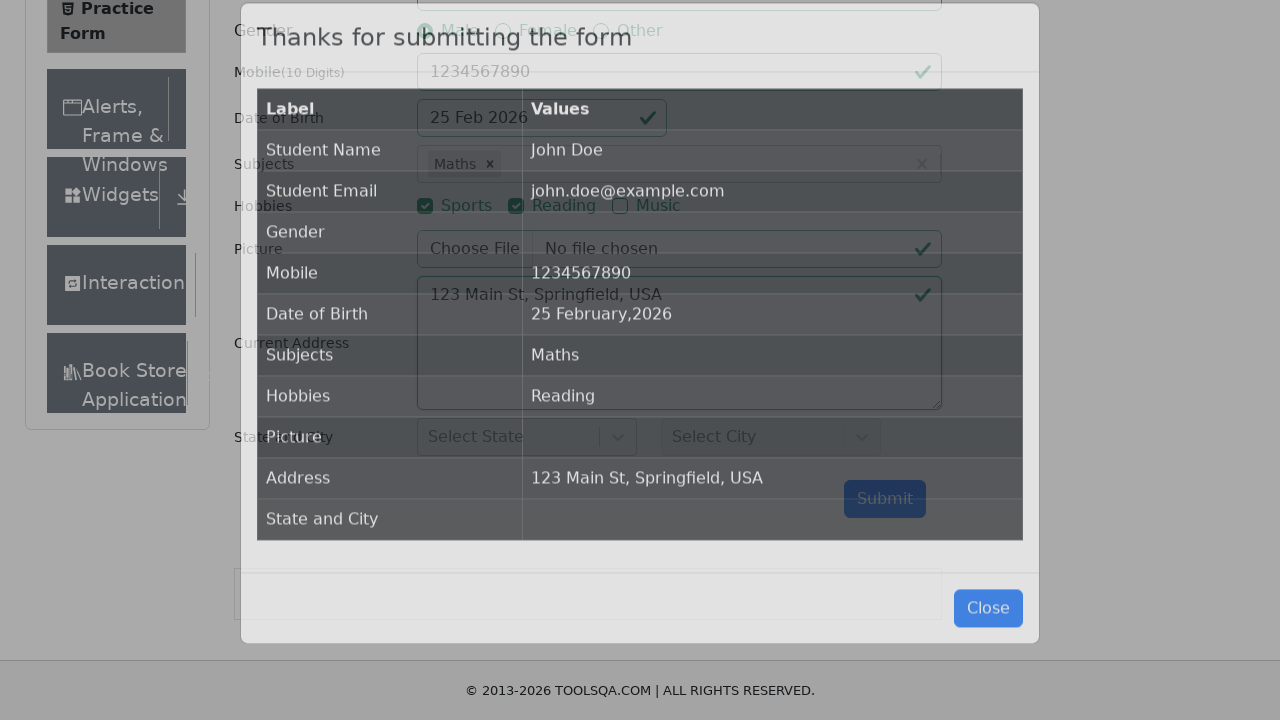

Waited for form submission to complete
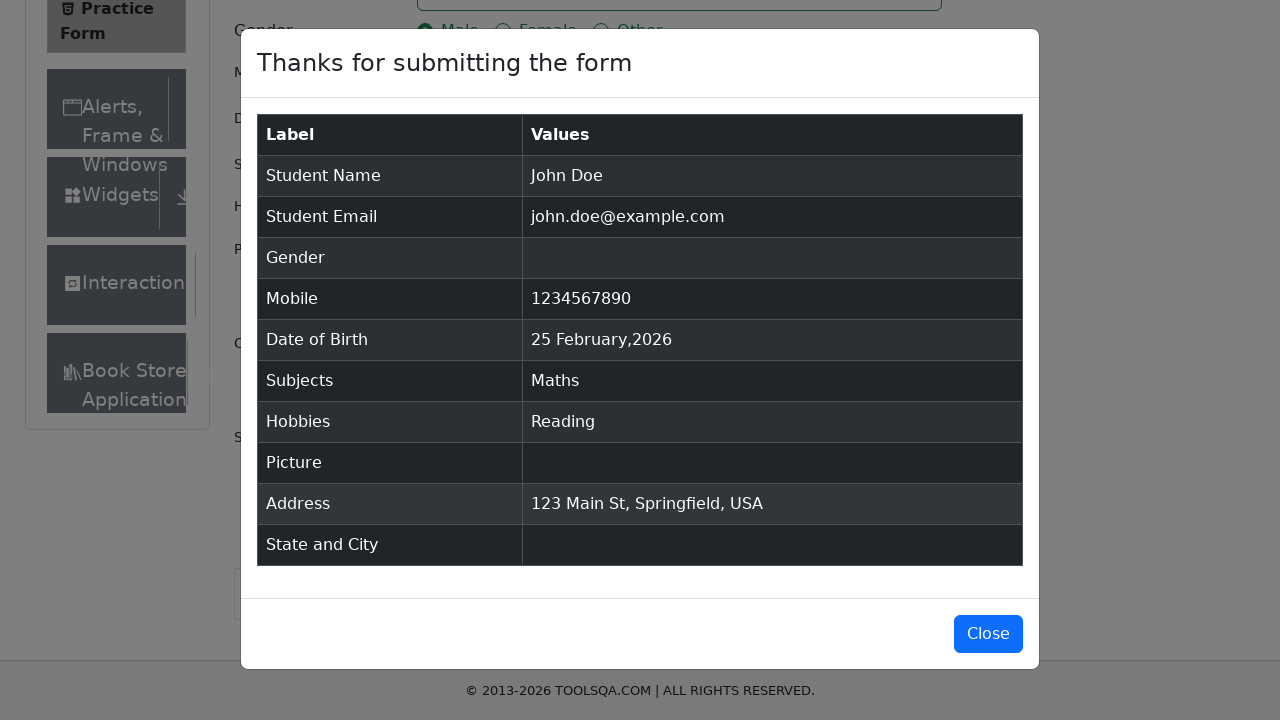

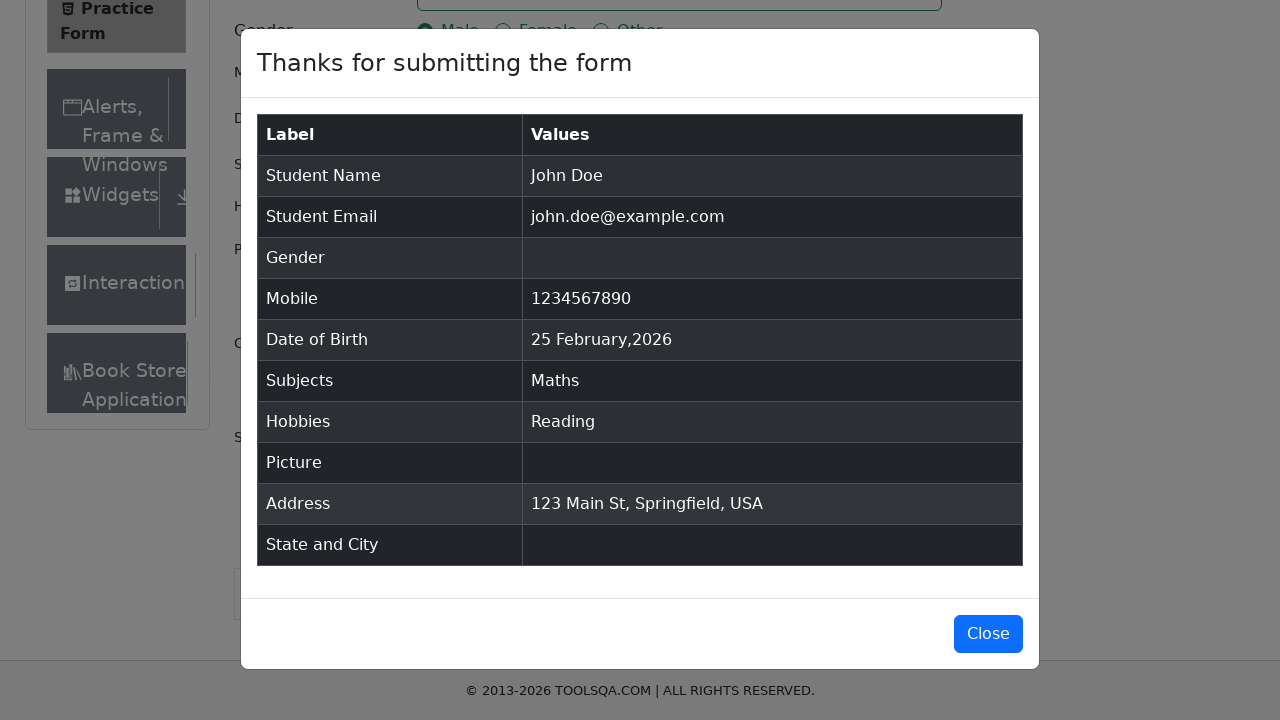